Navigates to a practice form page and clicks on an experience radio button using relative locator positioning

Starting URL: https://awesomeqa.com/practice.html

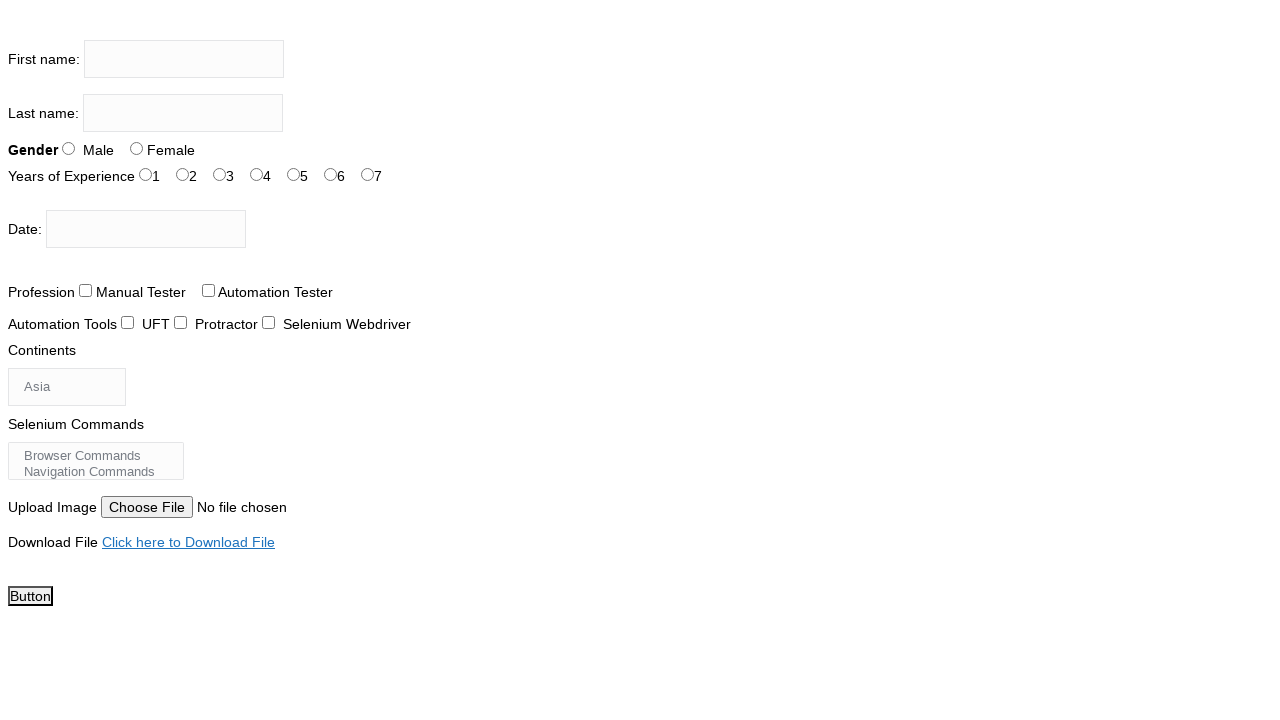

Located 'Years of Experience' label element
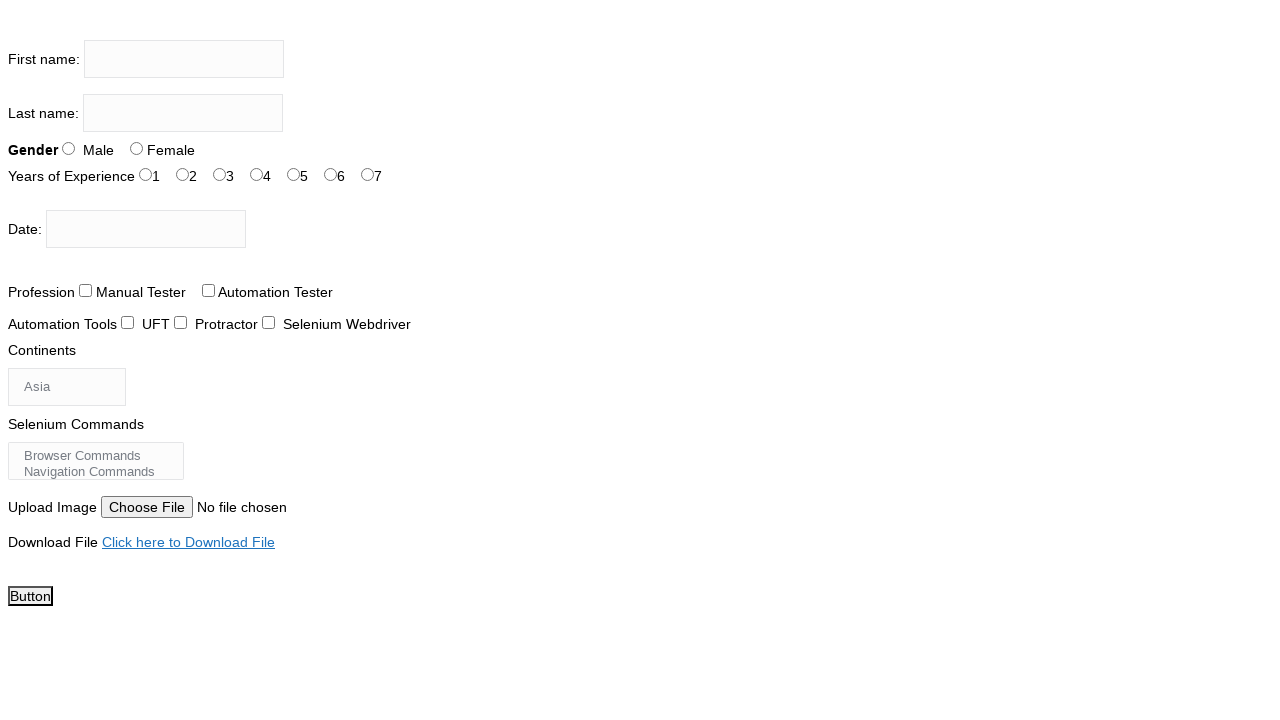

Clicked on experience radio button with id 'exp-1' at (182, 174) on #exp-1
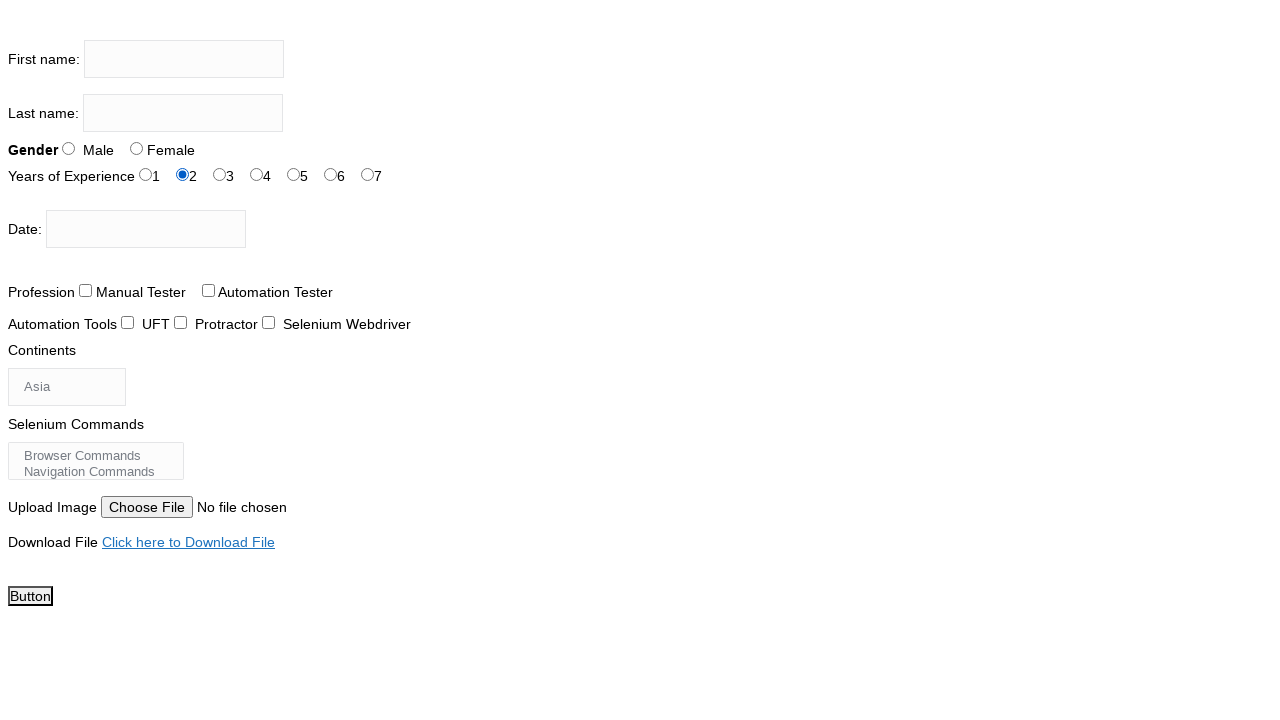

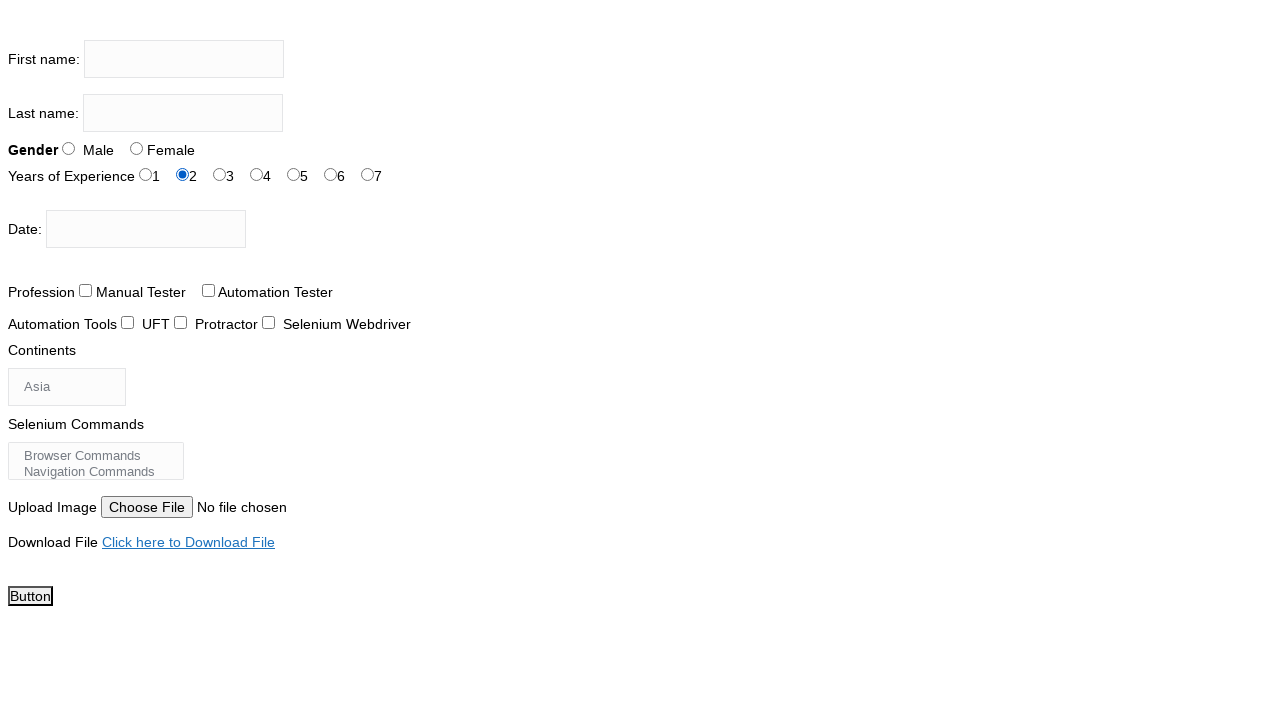